Fills out a practice form on DemoQA website including personal information, gender selection, hobbies, and submits the form

Starting URL: https://demoqa.com/automation-practice-form

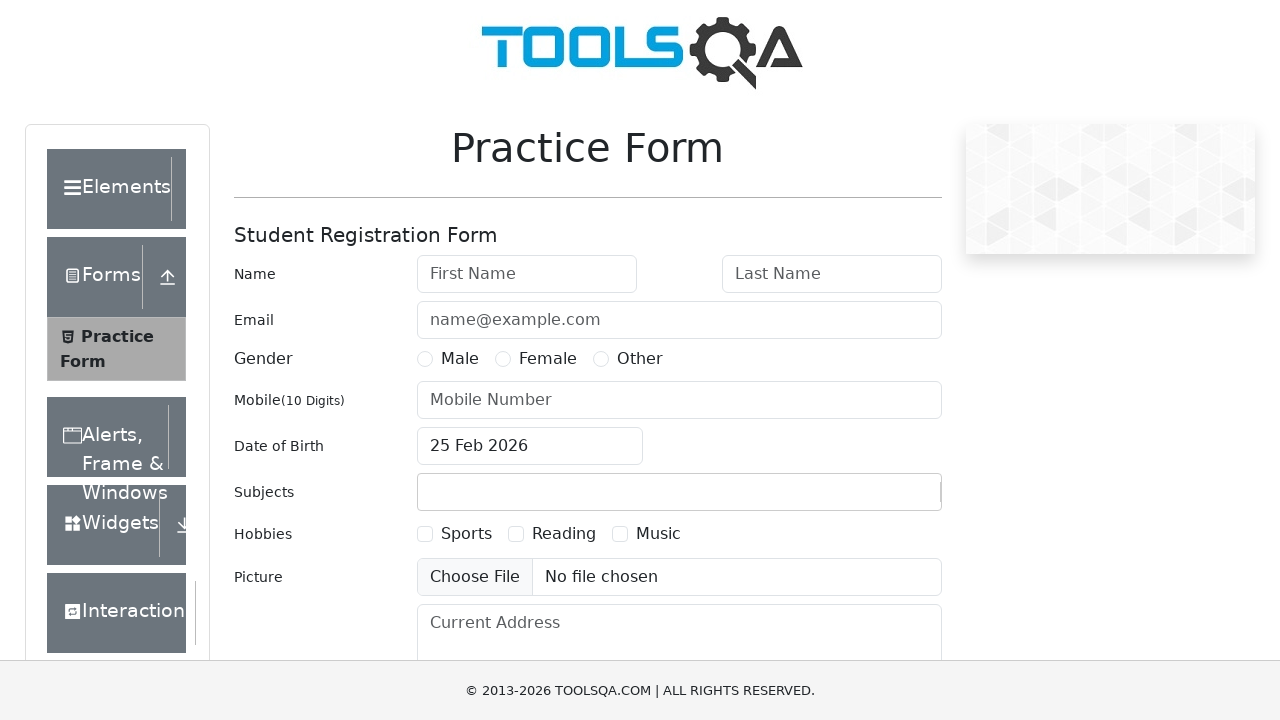

Filled first name field with 'Tejas' on #firstName
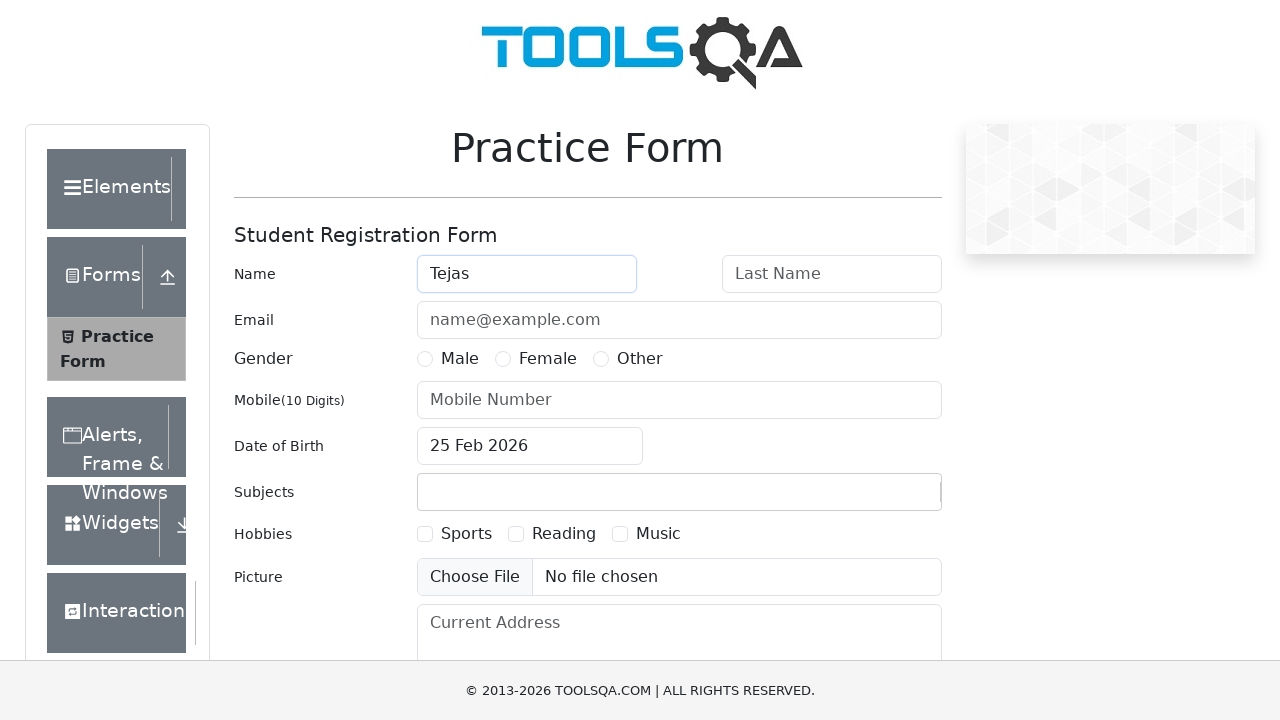

Filled last name field with 'Patil' on #lastName
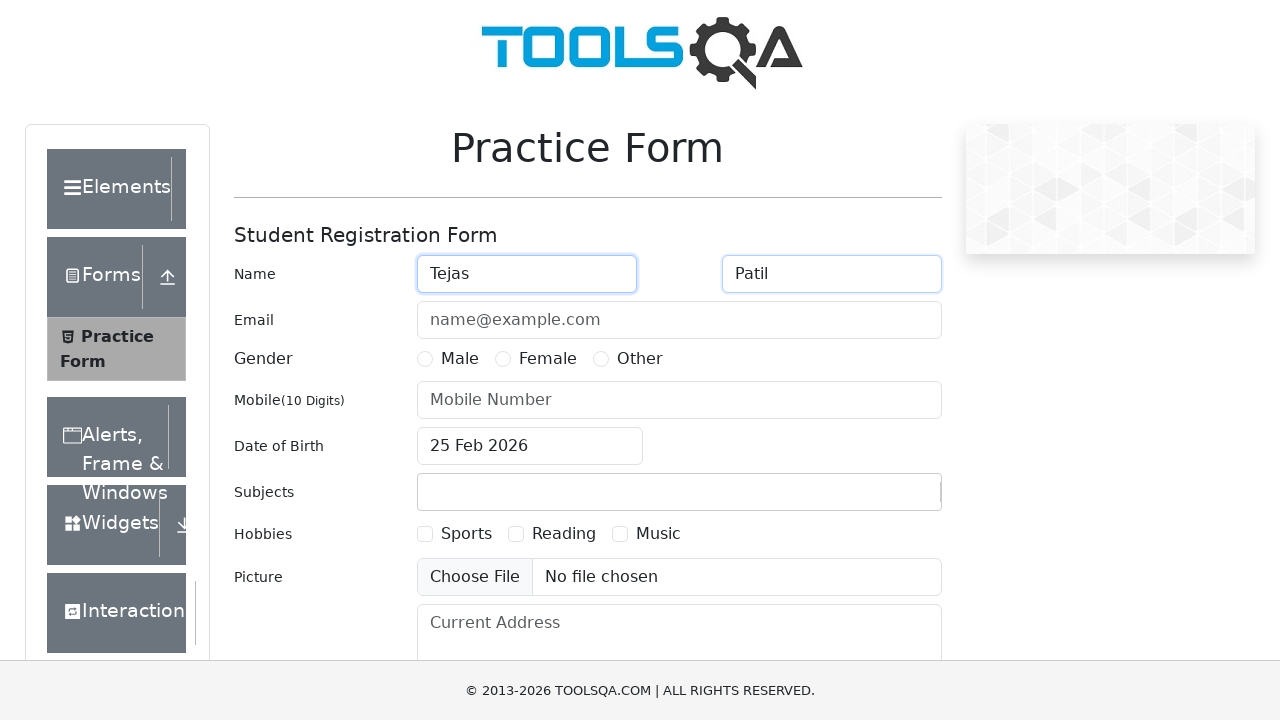

Filled email field with 'tejaspatil1137@gmail.com' on #userEmail
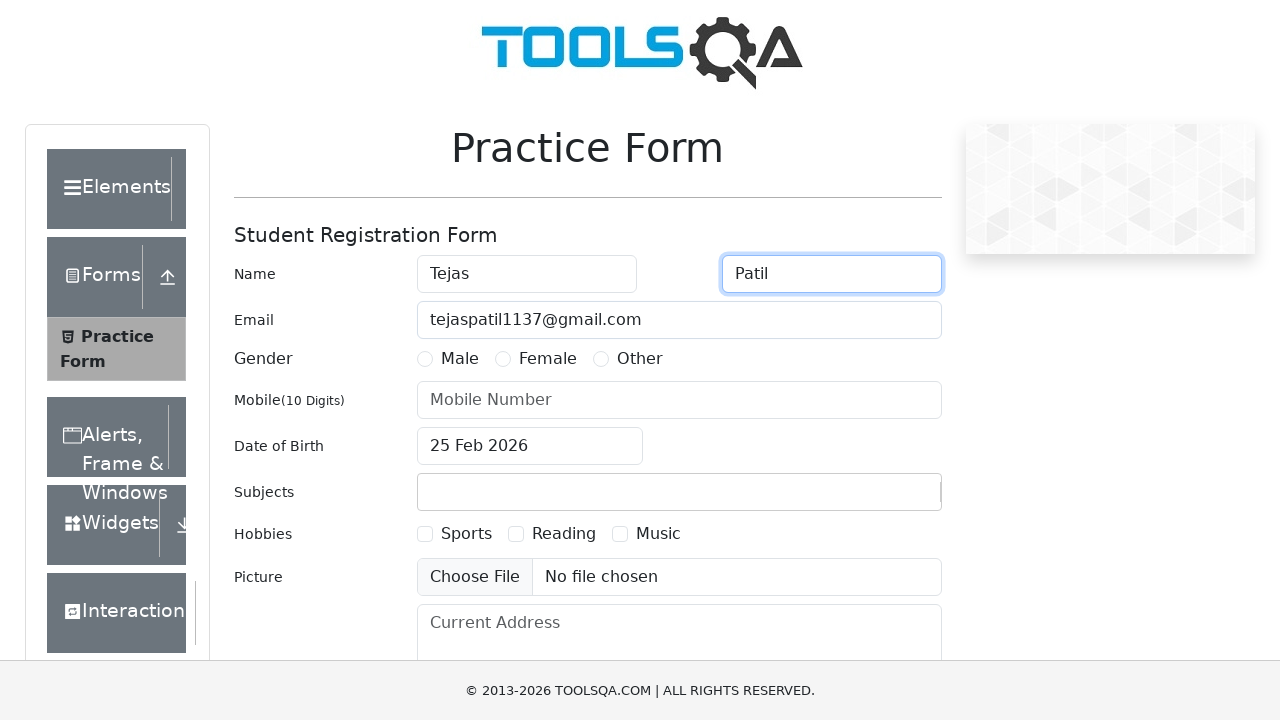

Selected Male gender option at (460, 359) on label[for='gender-radio-1']
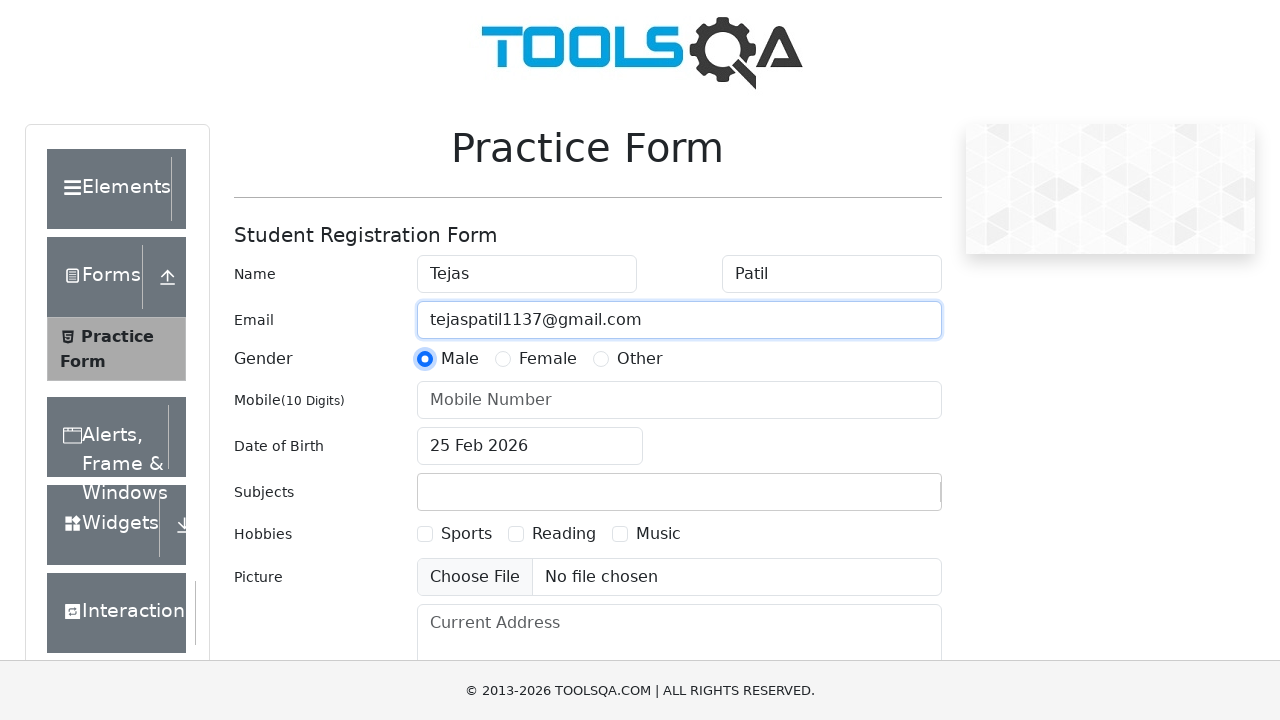

Filled mobile number field with '9096050685' on #userNumber
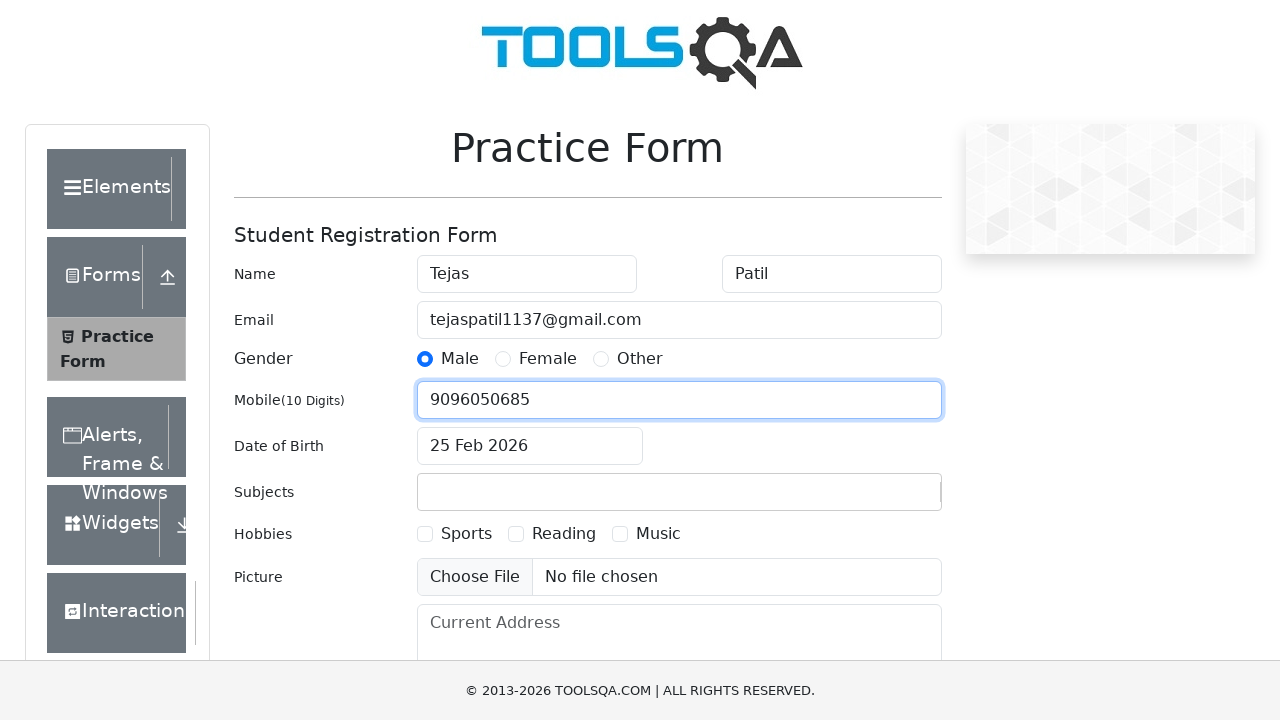

Filled subject field with 'english' on #subjectsInput
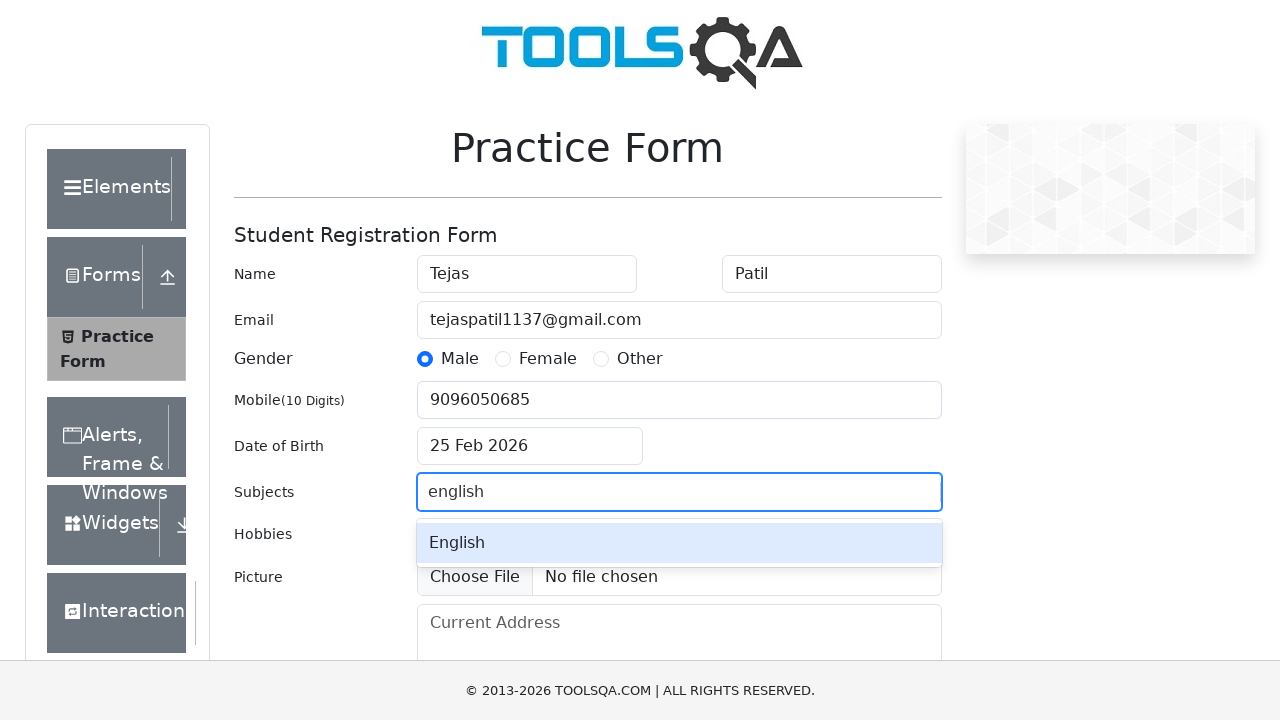

Pressed Enter to confirm subject selection on #subjectsInput
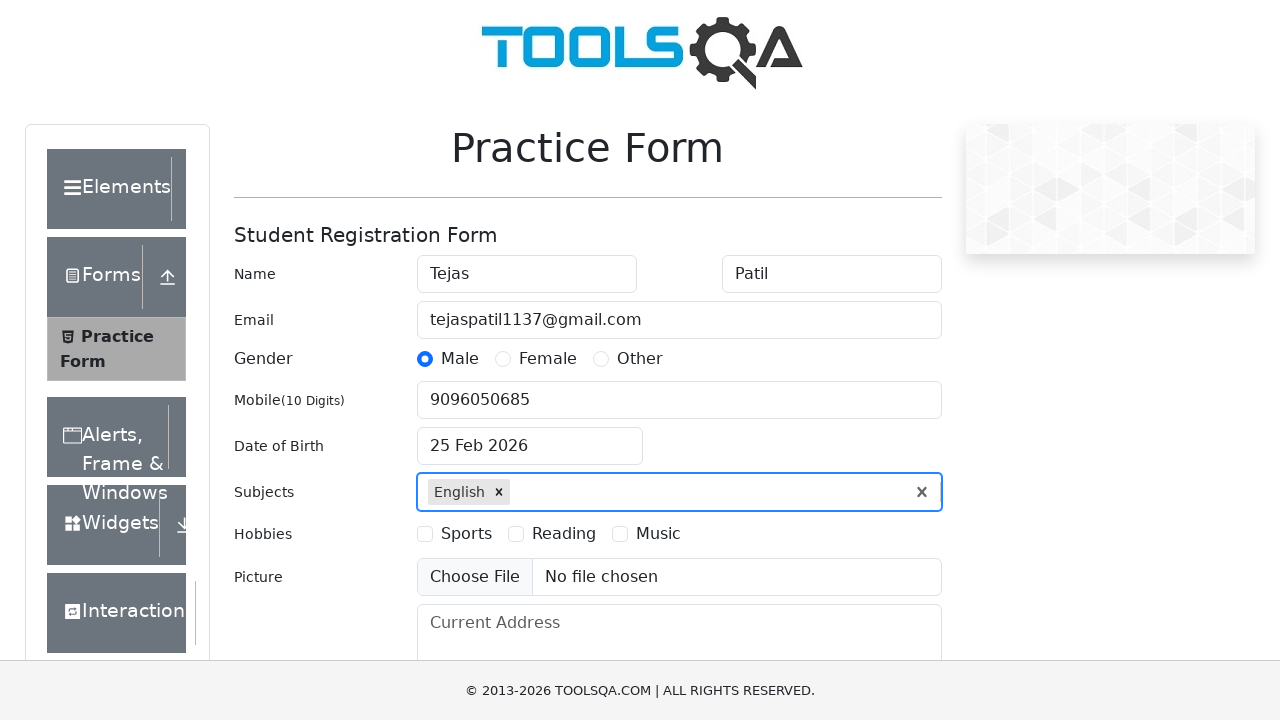

Selected Music hobby checkbox at (658, 534) on label[for='hobbies-checkbox-3']
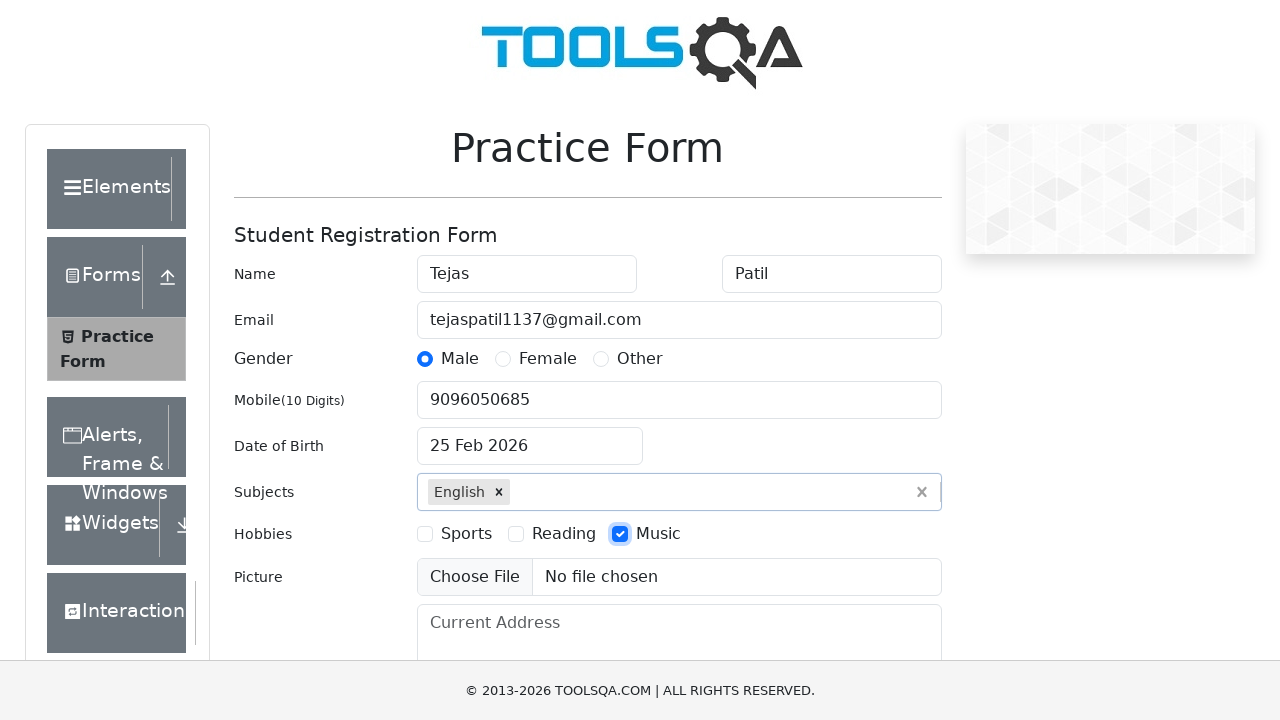

Filled current address field with 'khirode pra raver tal-raver dist-jalgaon' on #currentAddress
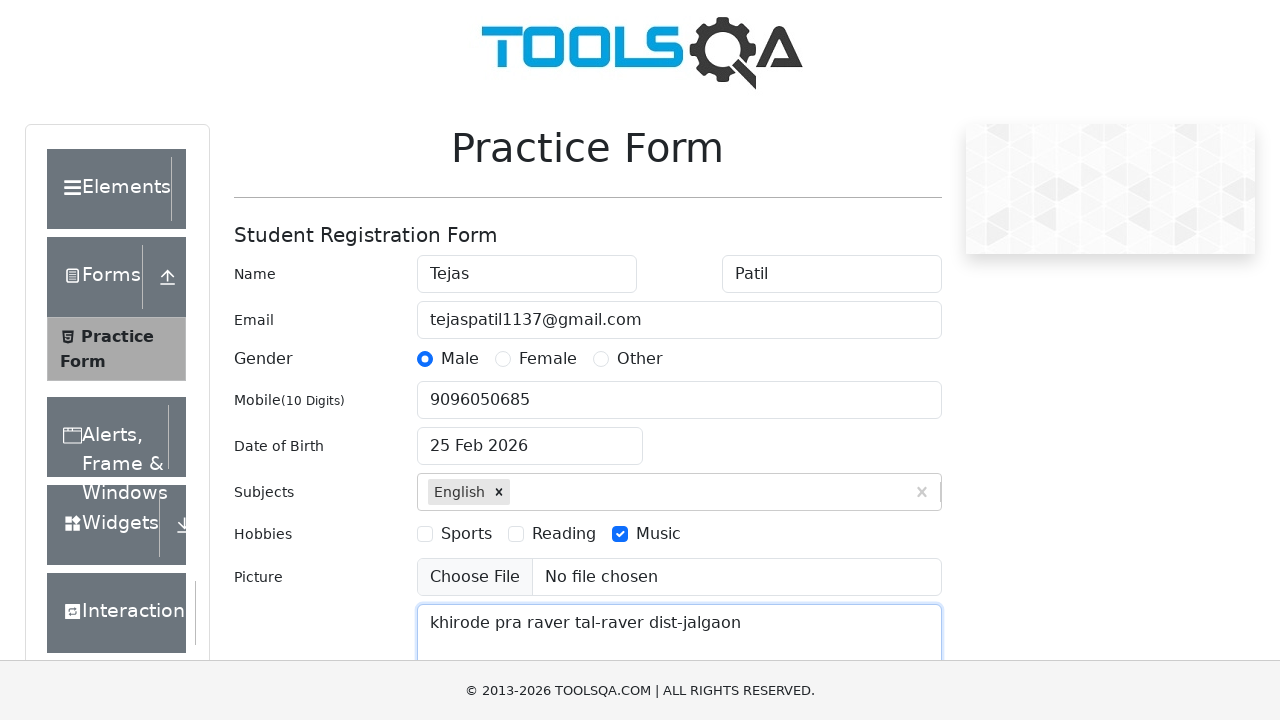

Scrolled to bottom of page
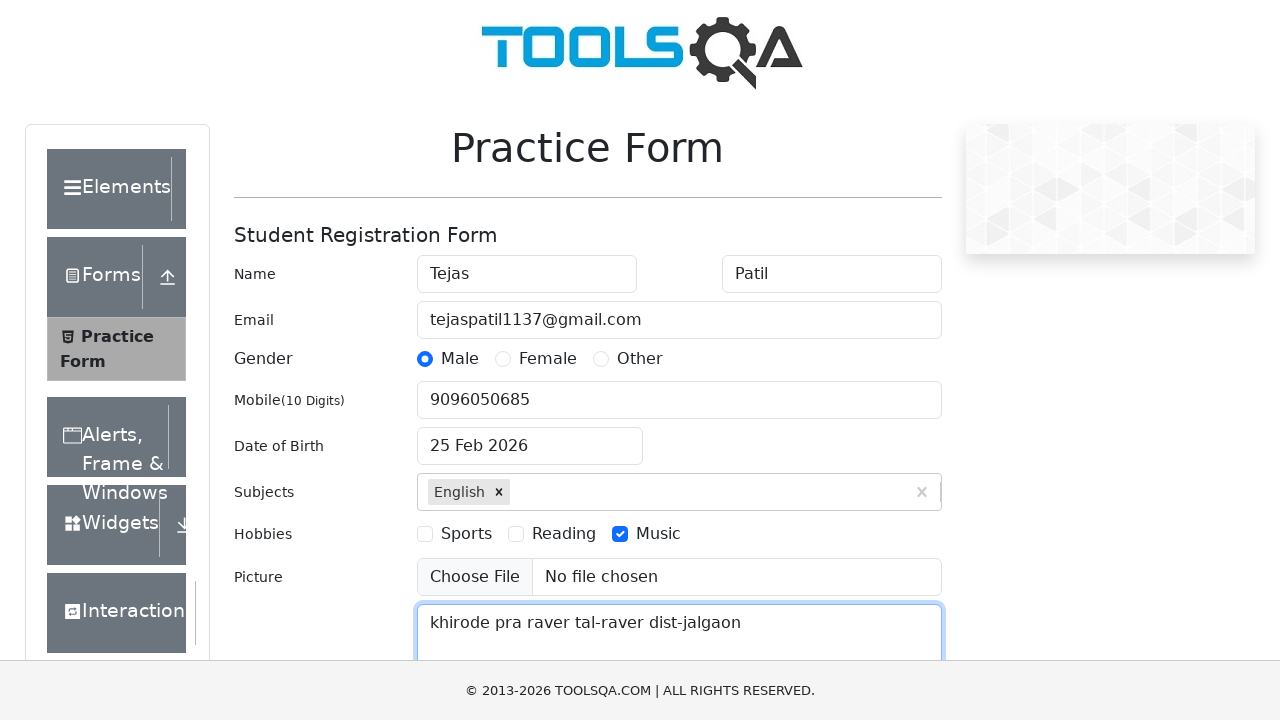

Clicked submit button to submit the form at (885, 499) on #submit
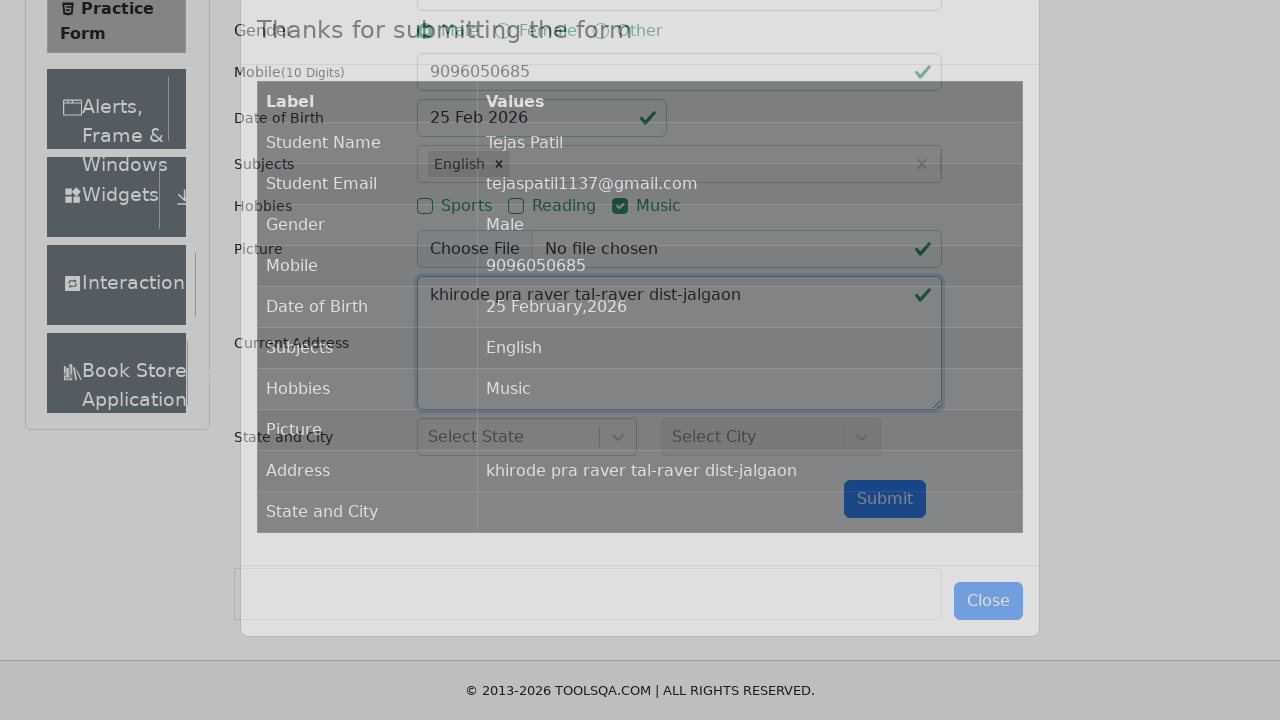

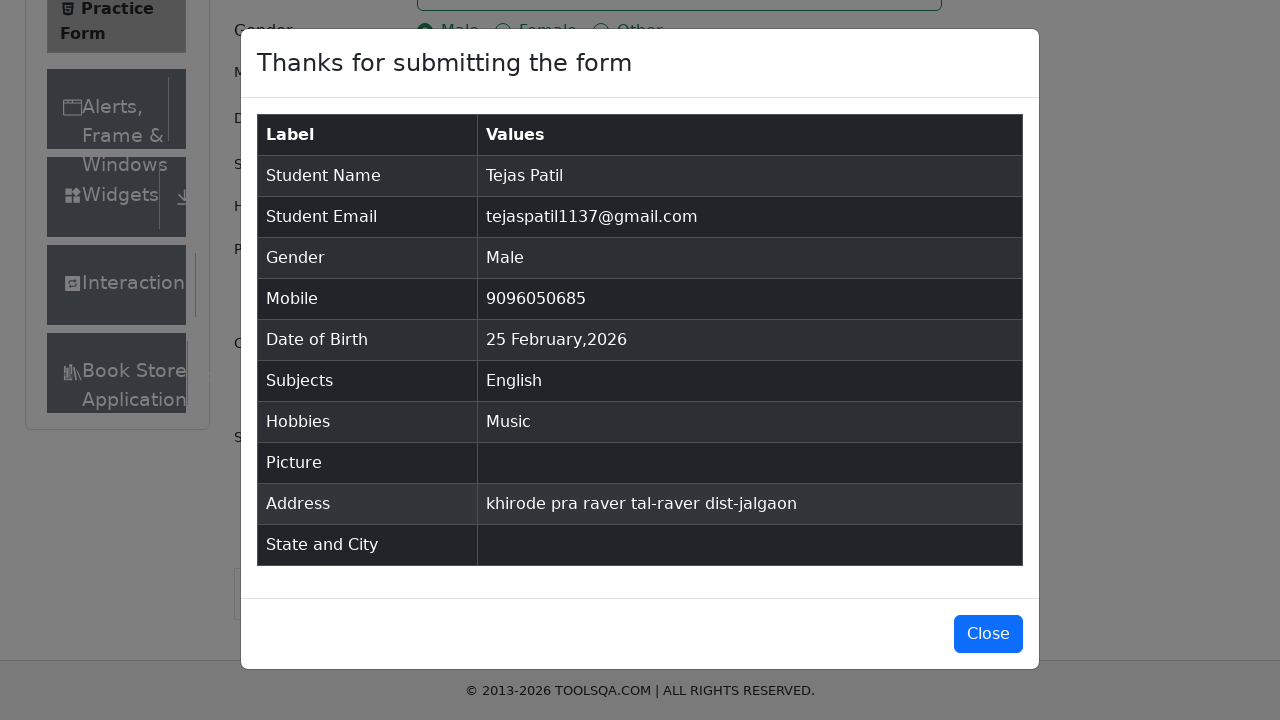